Tests various UI form controls including dropdown selection, radio buttons, checkboxes, and link attributes on a practice page

Starting URL: https://rahulshettyacademy.com/loginpagePractise/

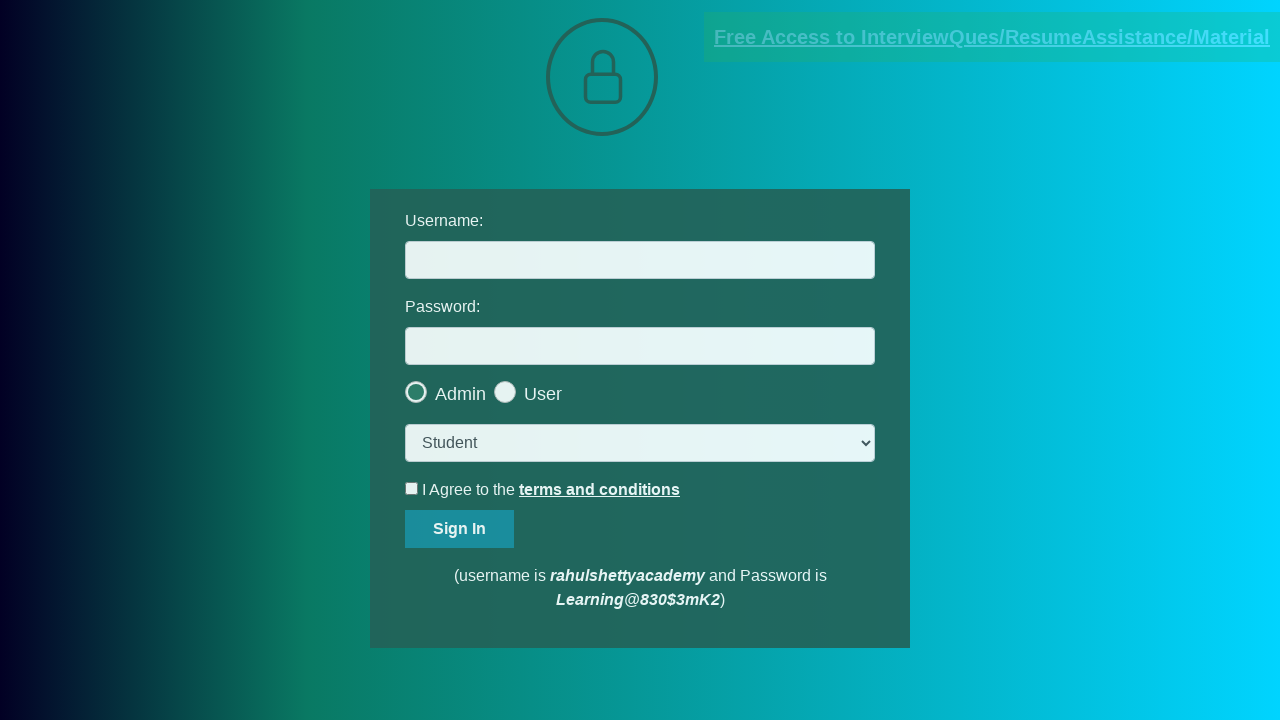

Selected 'consult' option from dropdown on select.form-control
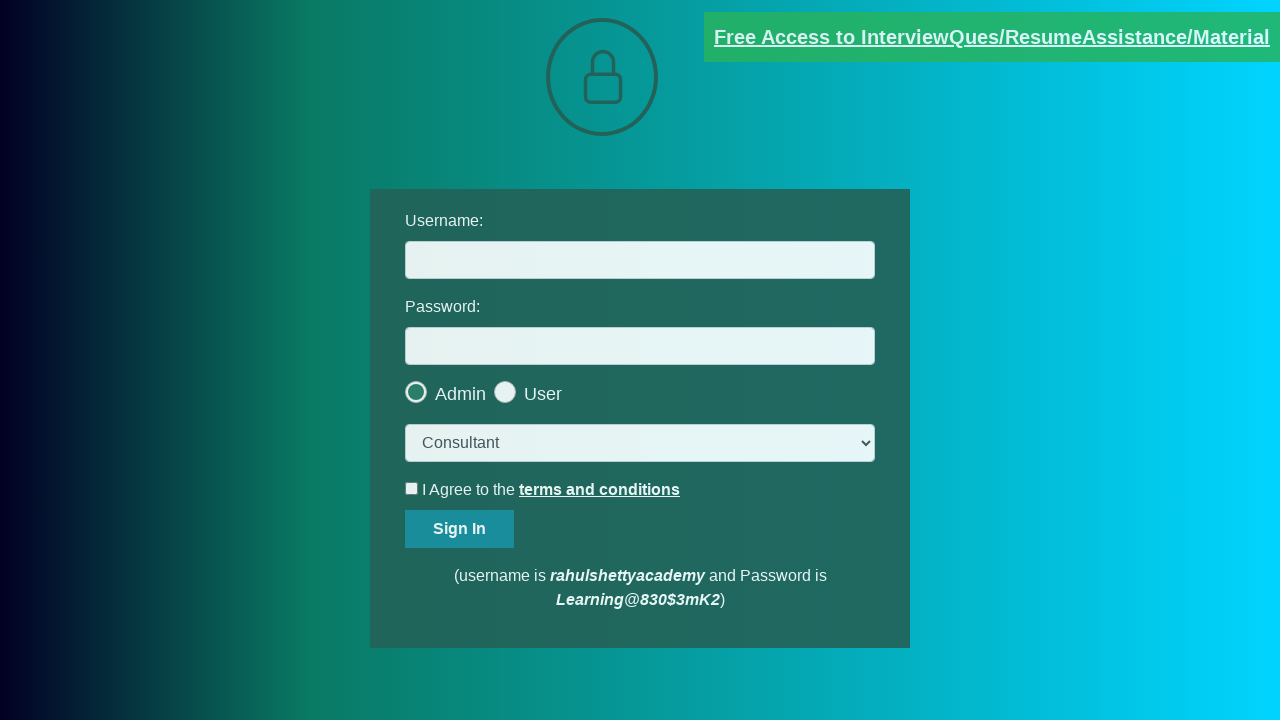

Clicked the last radio button at (543, 394) on .radiotextsty >> nth=-1
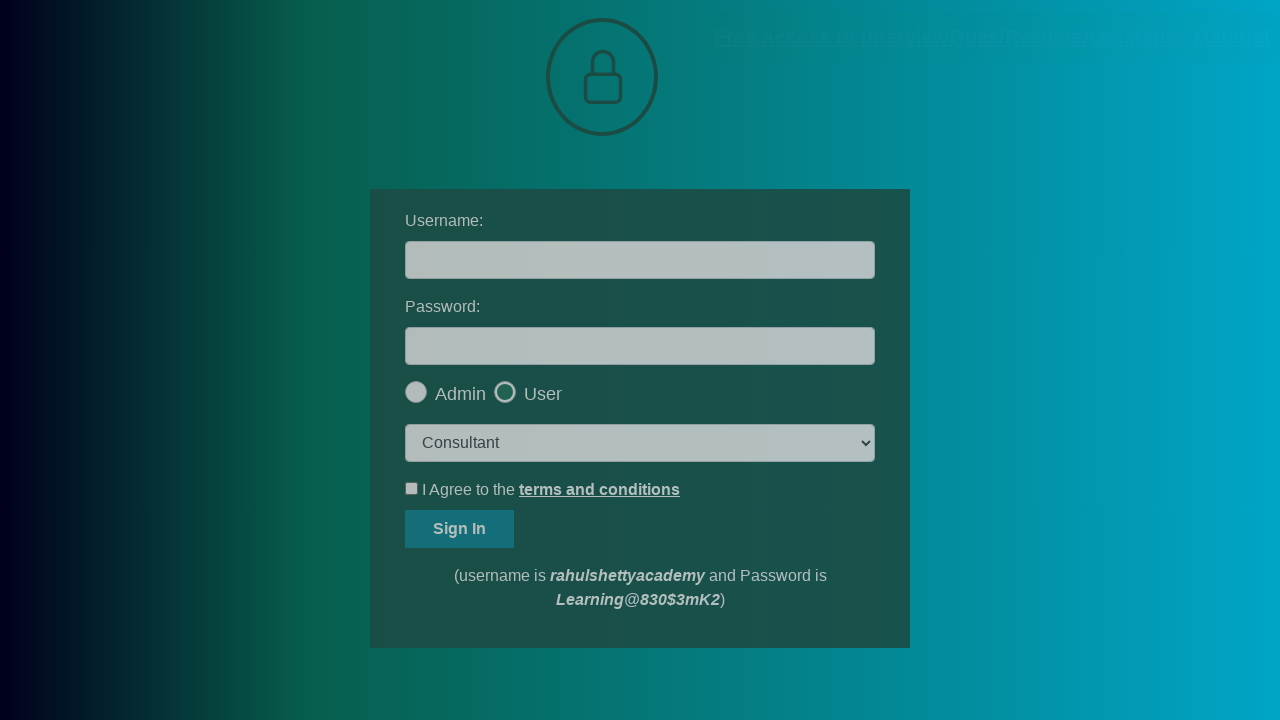

Clicked okay button on popup at (698, 144) on #okayBtn
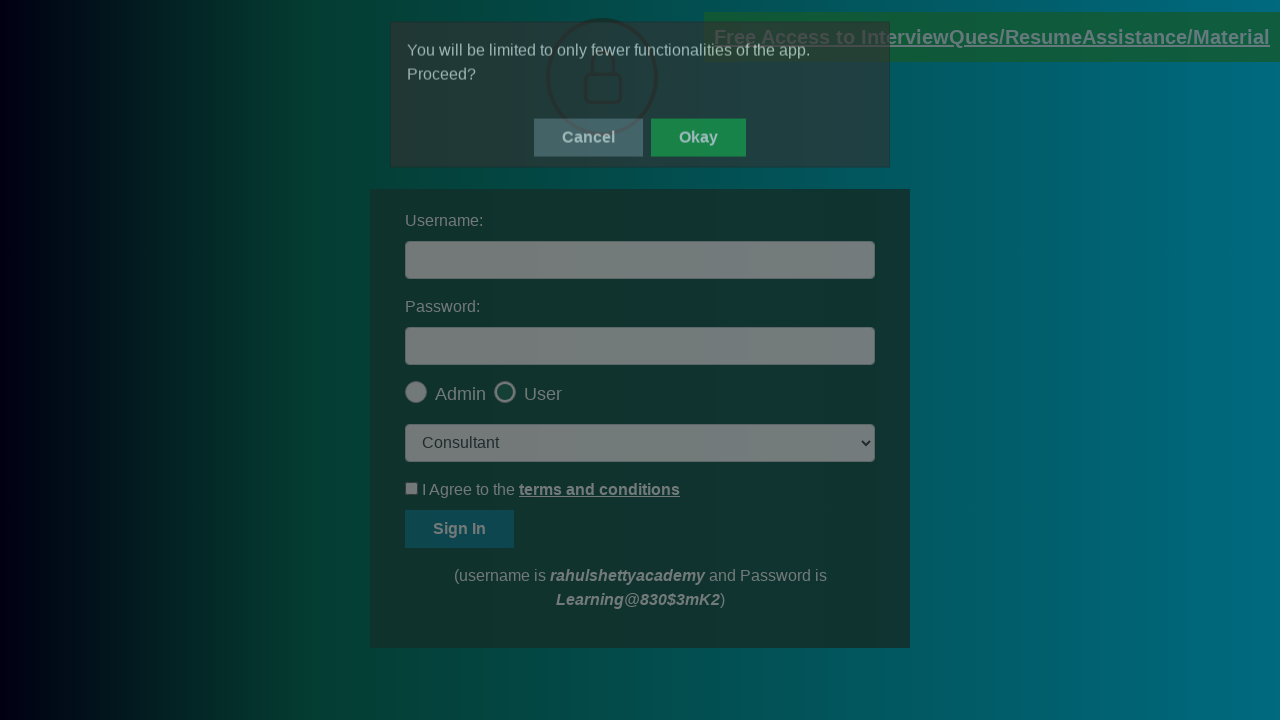

Verified last radio button is checked
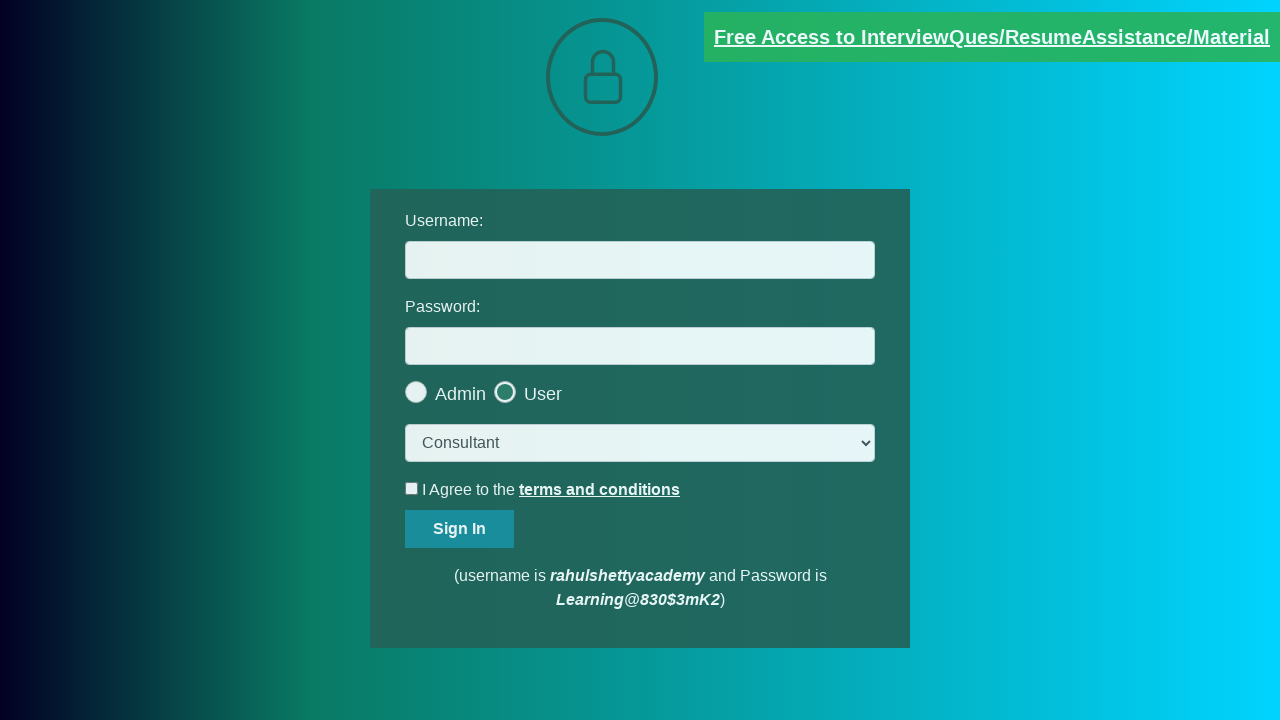

Clicked terms checkbox at (412, 488) on #terms
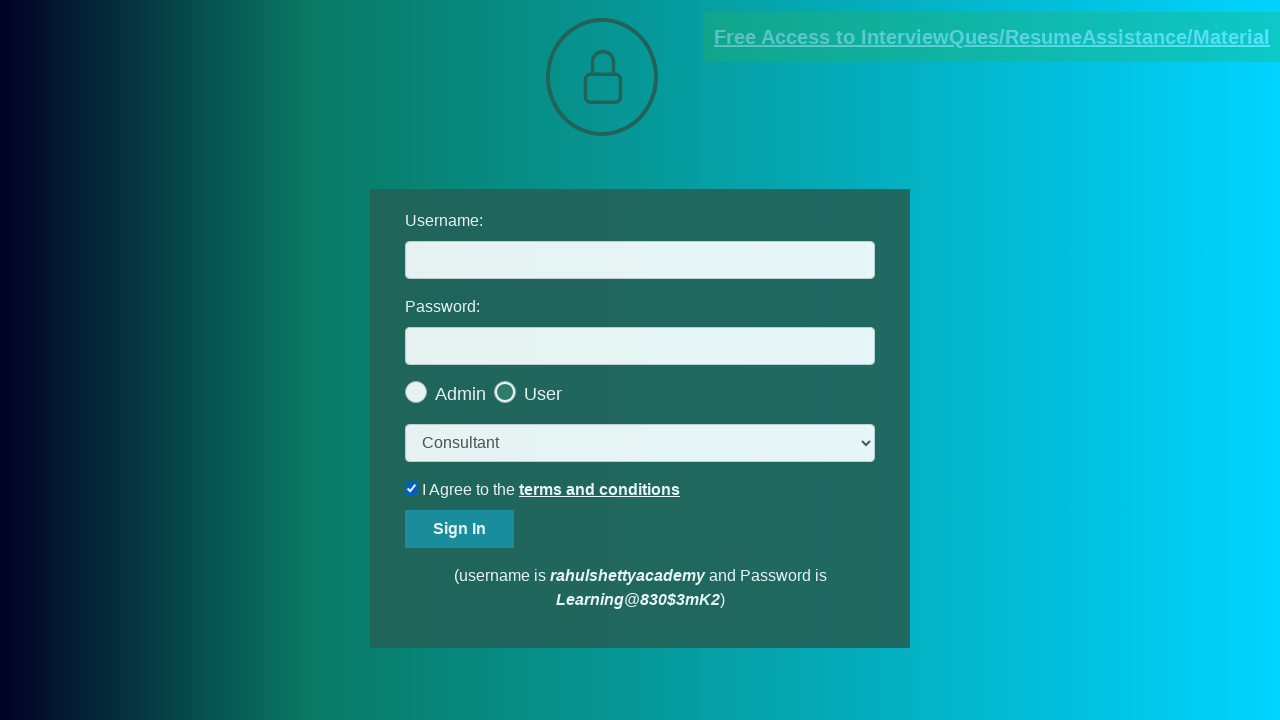

Verified terms checkbox is checked
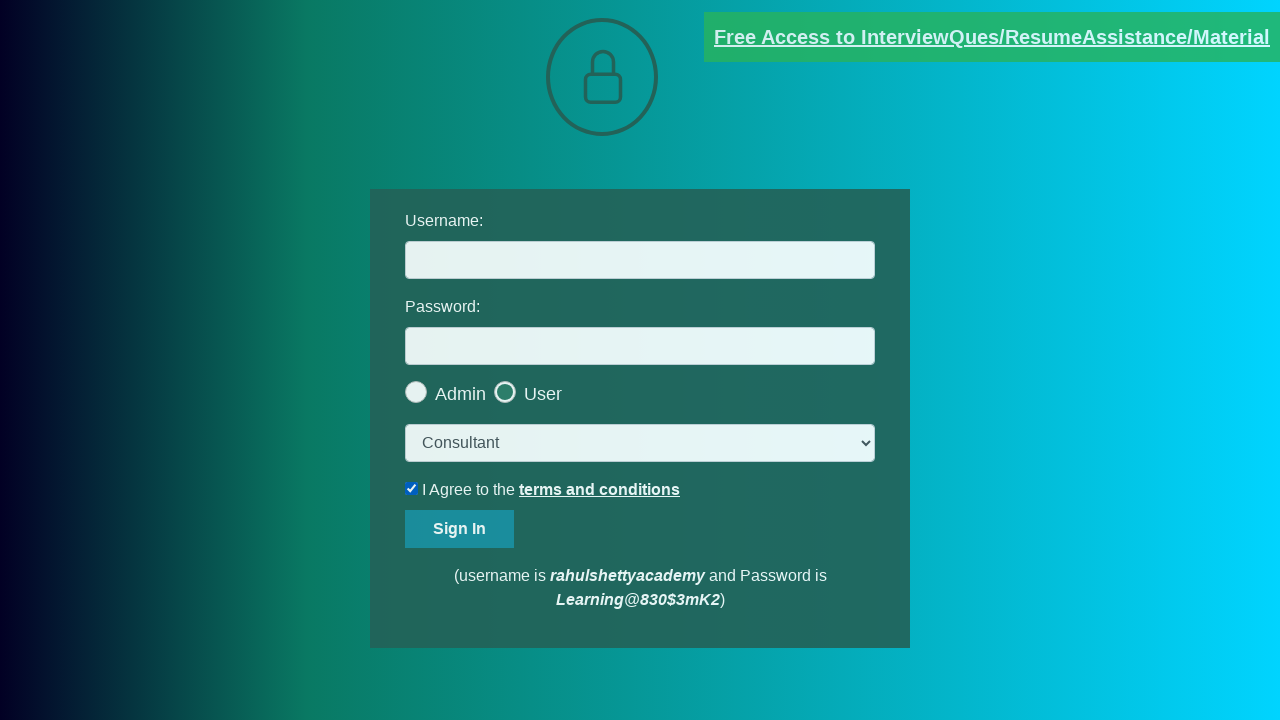

Unchecked the terms checkbox at (412, 488) on #terms
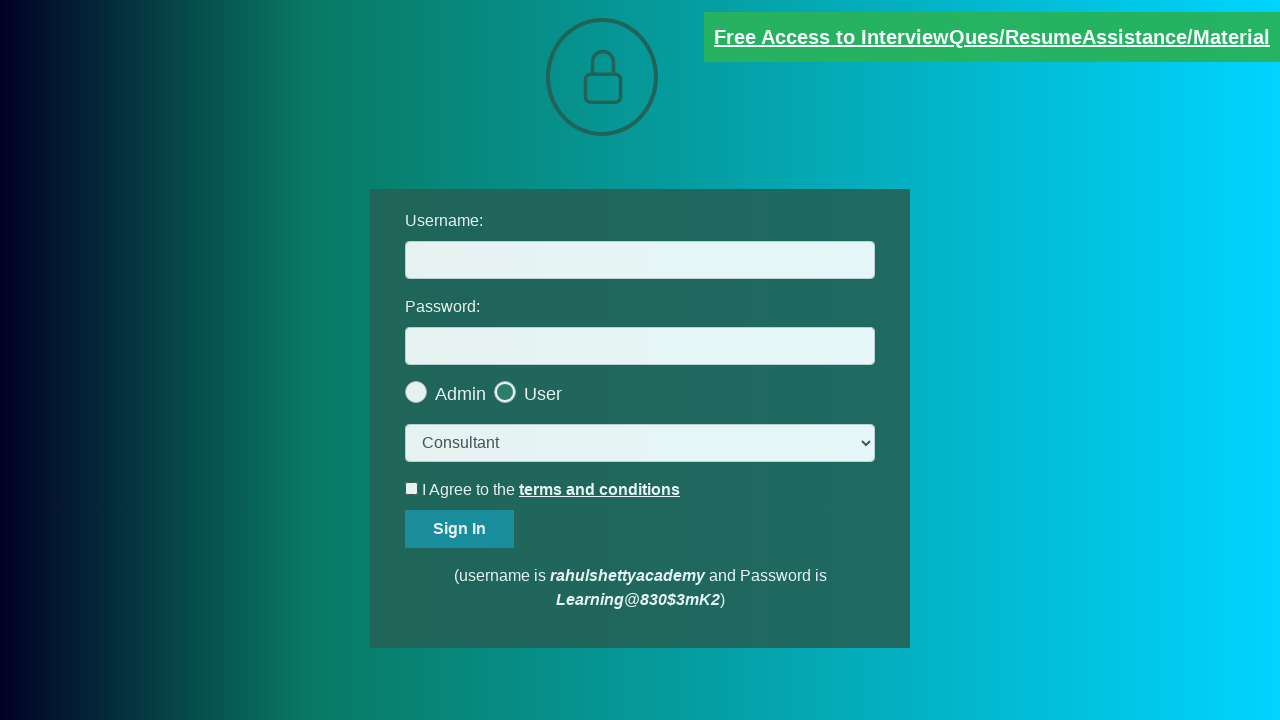

Verified terms checkbox is unchecked
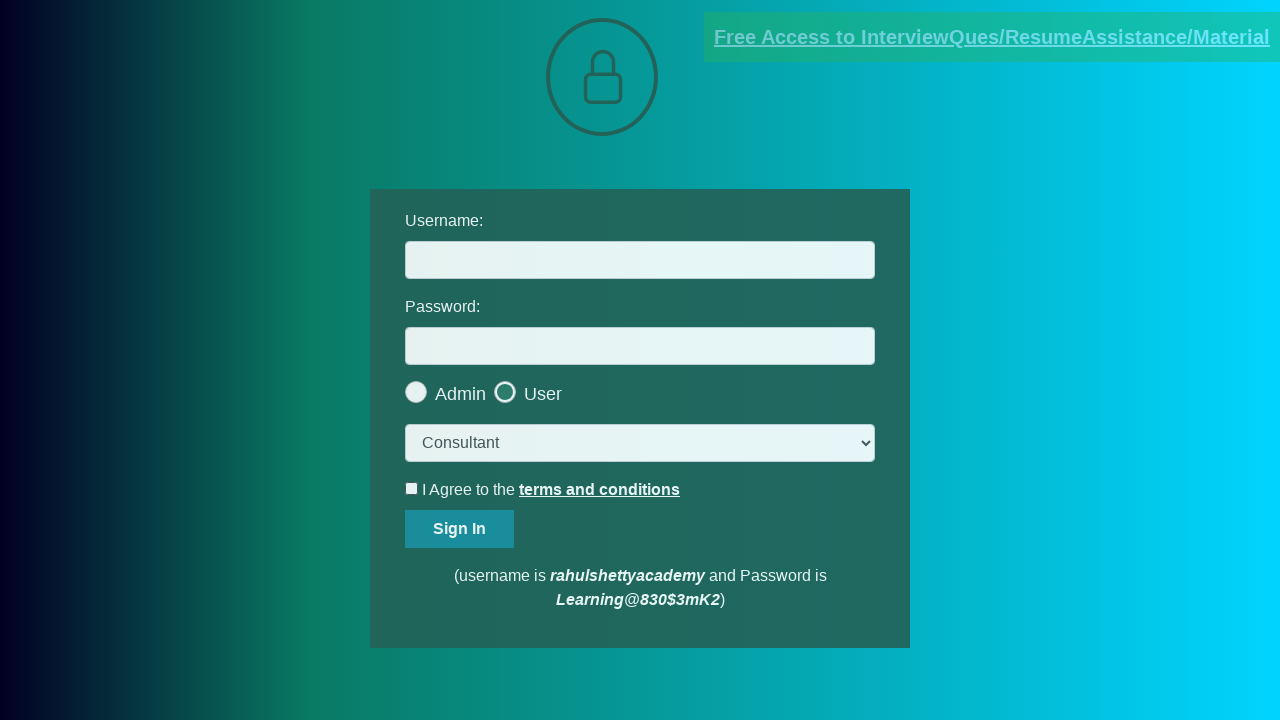

Verified document link has 'blinkingText' class
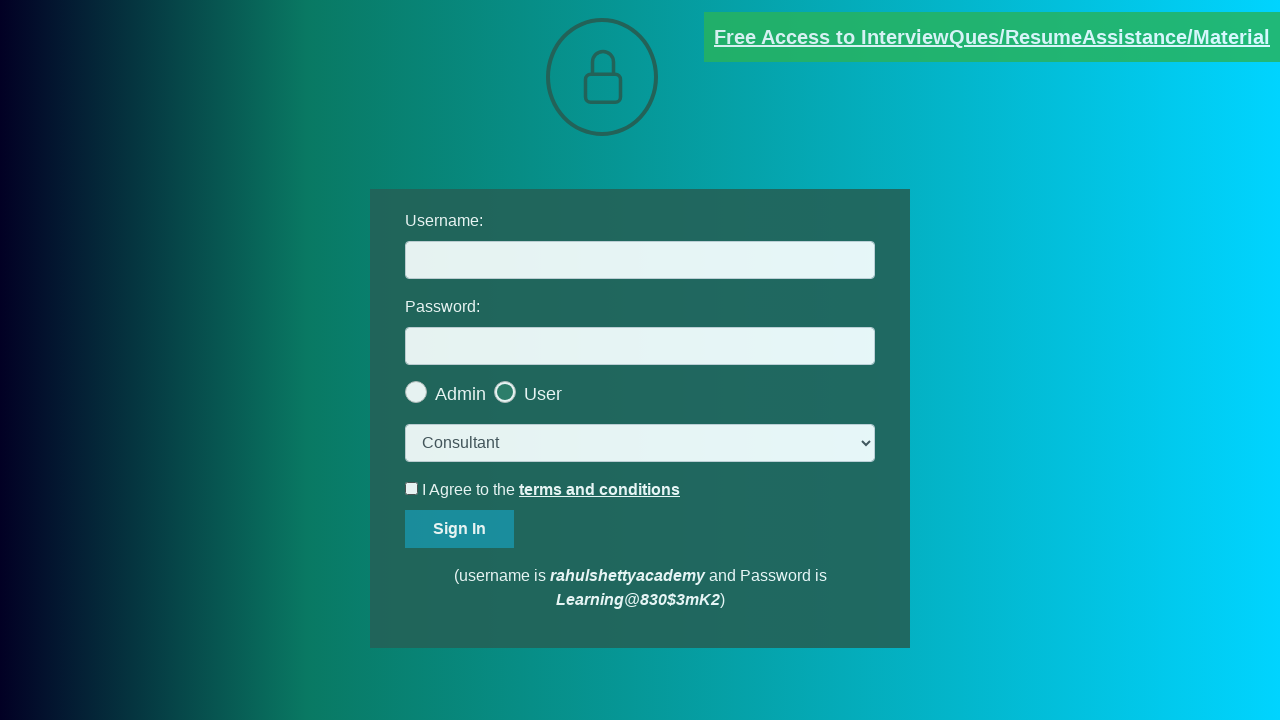

Clicked document request link at (992, 37) on [href*='documents-request']
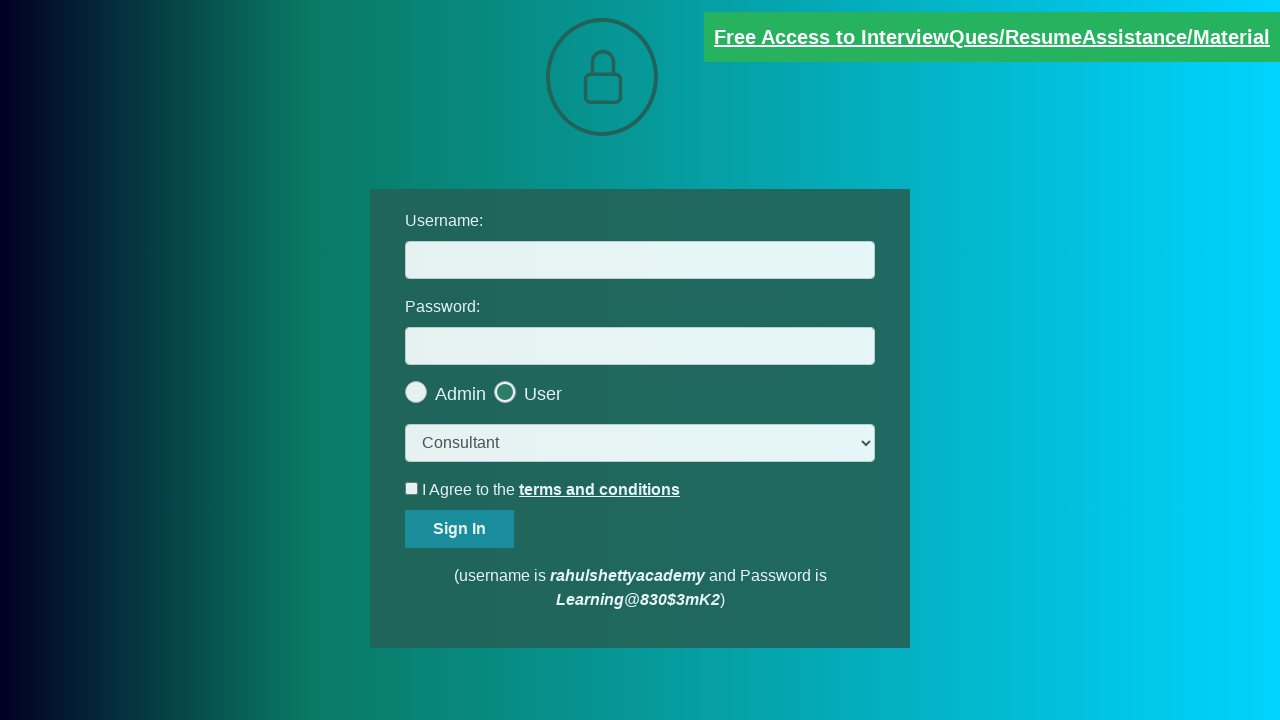

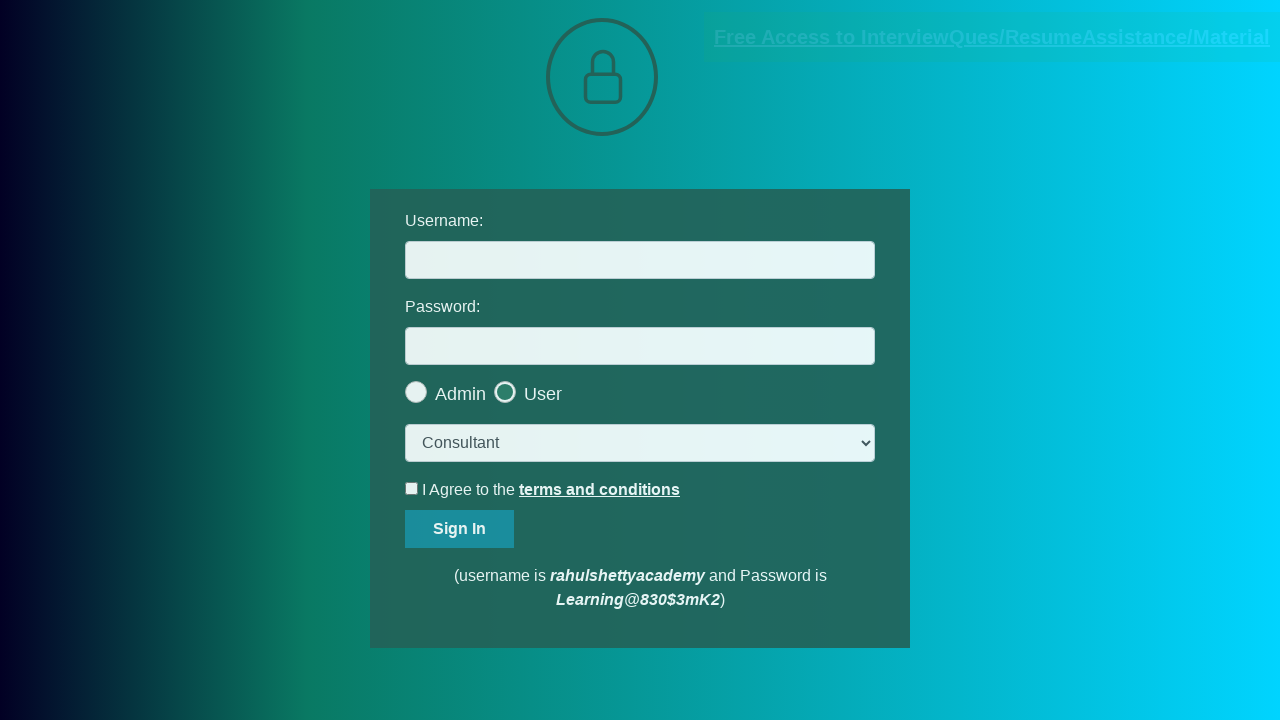